Tests the add/remove elements functionality by navigating to the demo page, adding an element, and then deleting it

Starting URL: https://the-internet.herokuapp.com/

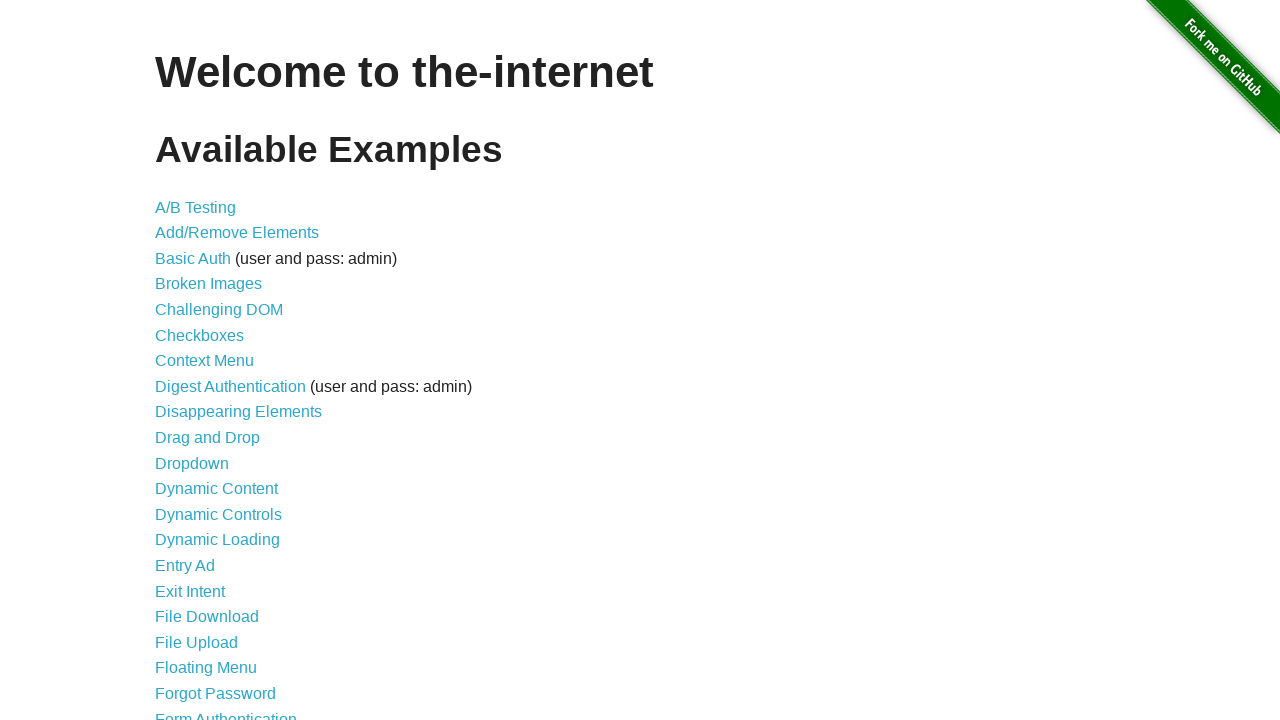

Clicked on Add/Remove Elements link at (237, 233) on #content > ul > li:nth-child(2) > a
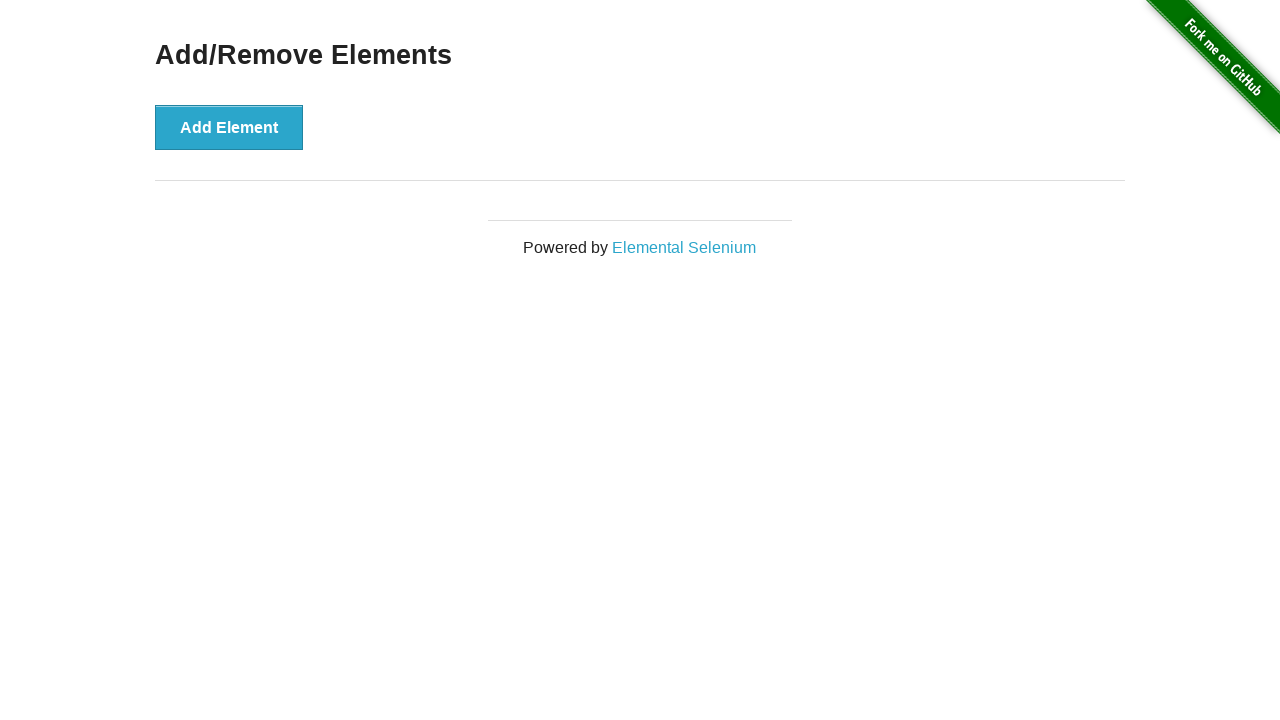

Clicked the 'Add Element' button to add a new element at (229, 127) on #content > div > button
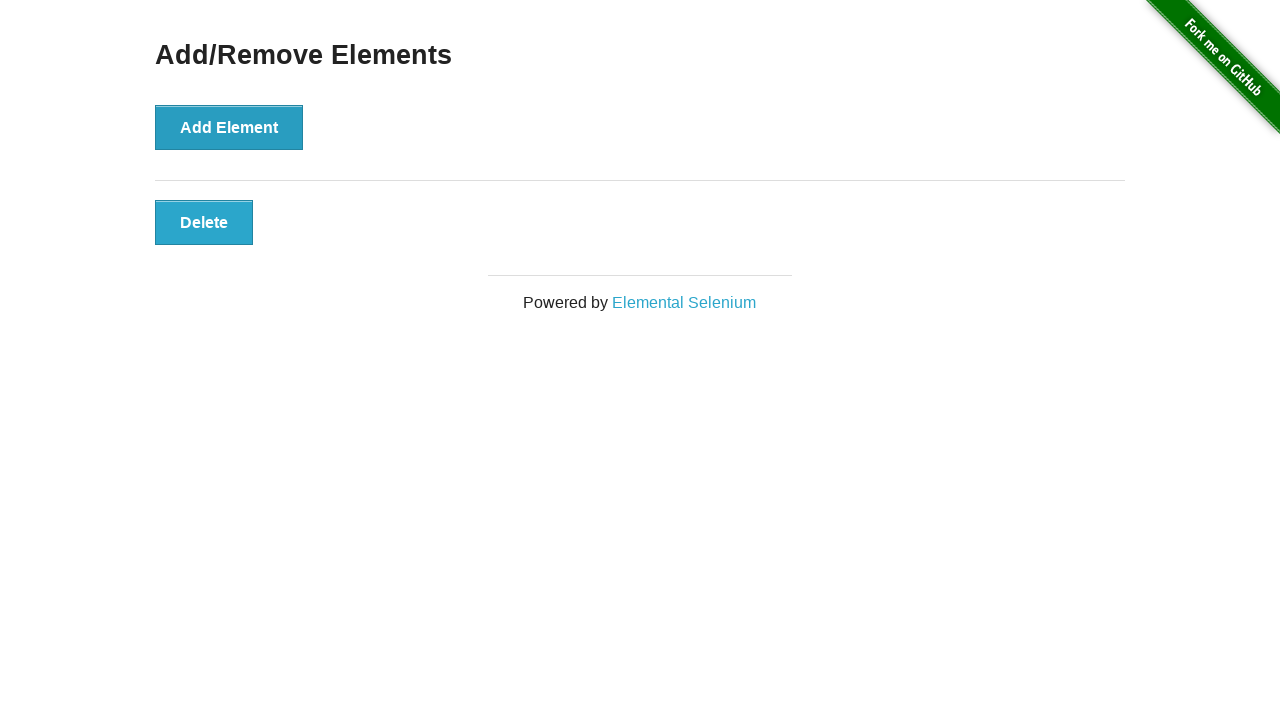

Clicked the 'Delete' button to remove the added element at (204, 222) on #elements > button
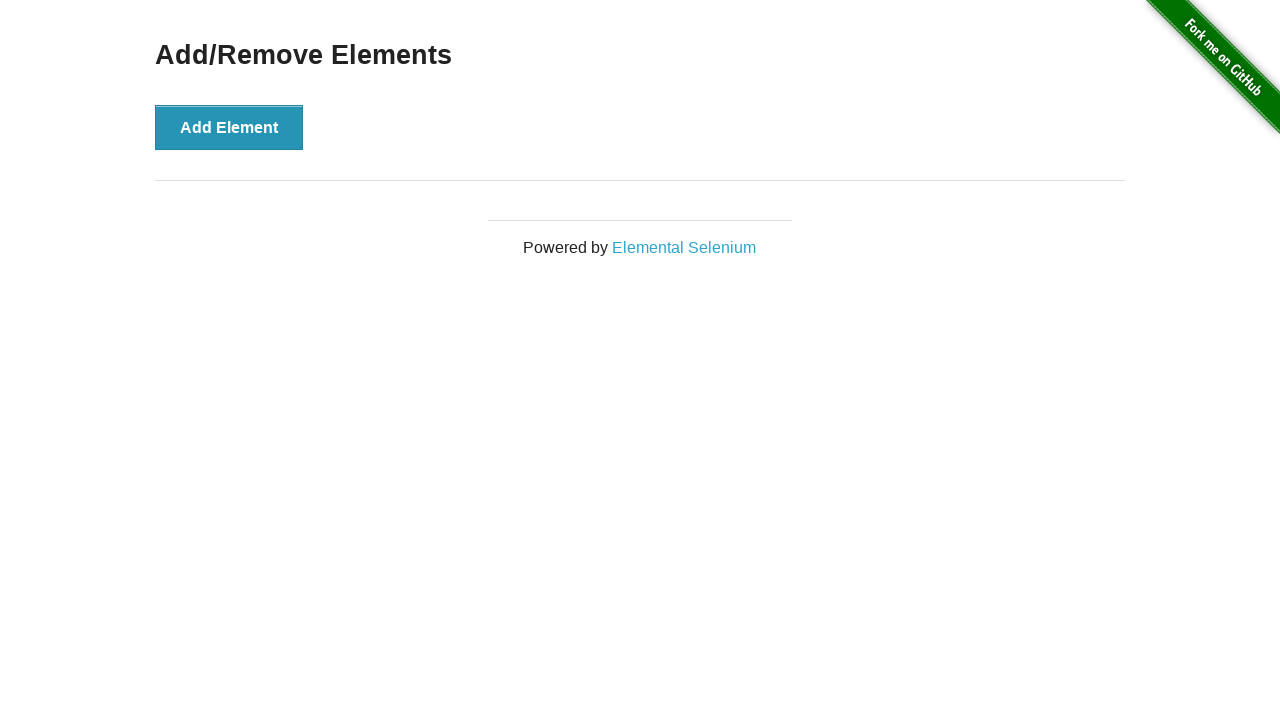

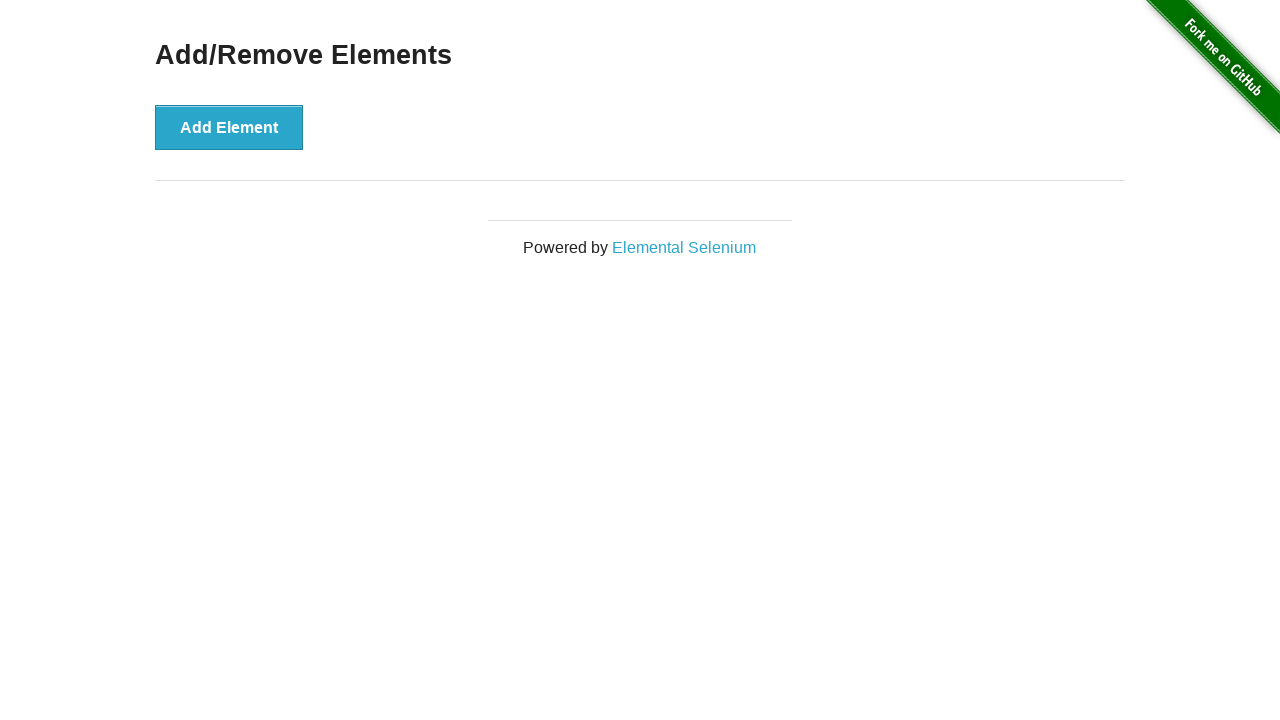